Tests mouse hover action by hovering over the colors dropdown element

Starting URL: https://testautomationpractice.blogspot.com/

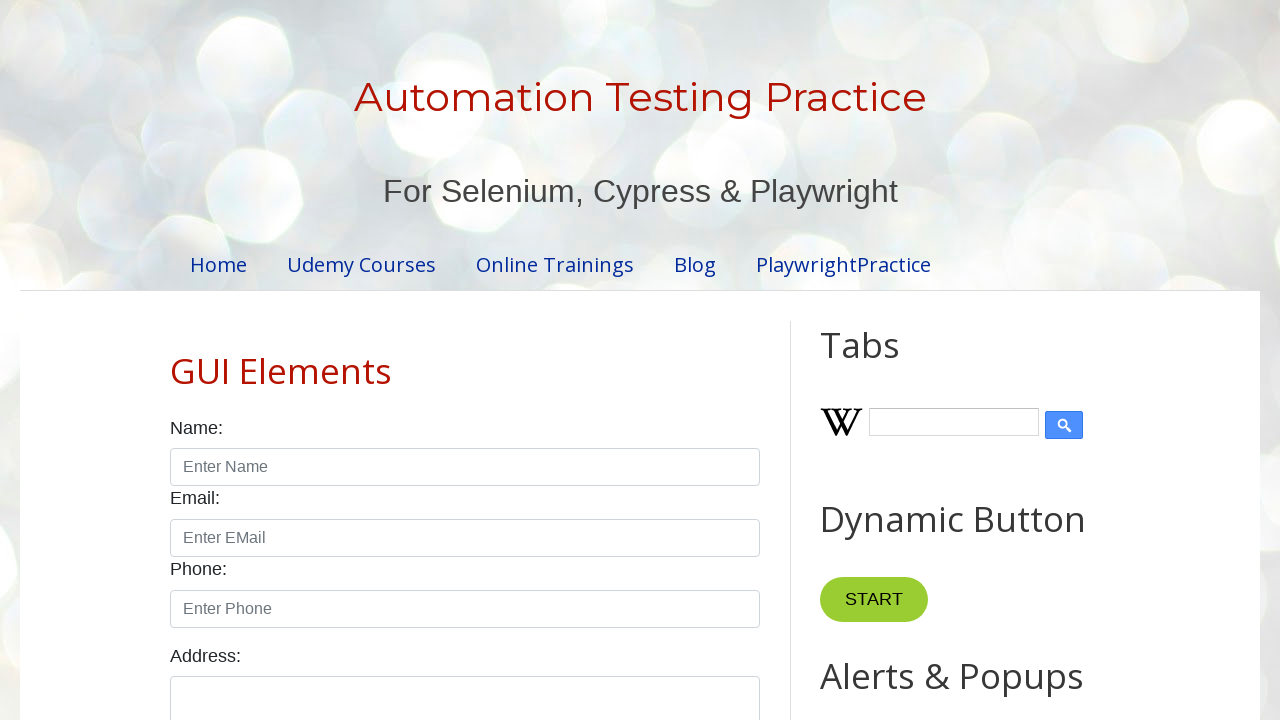

Hovered over the colors dropdown element at (465, 360) on #colors
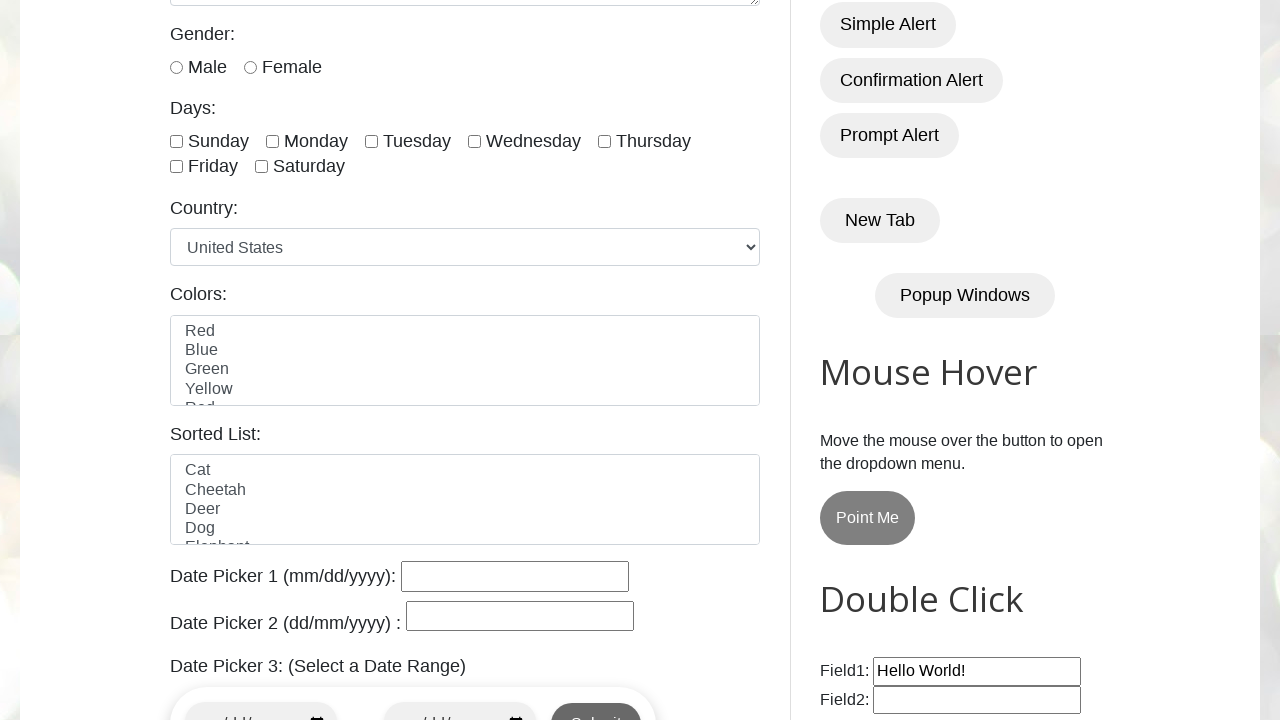

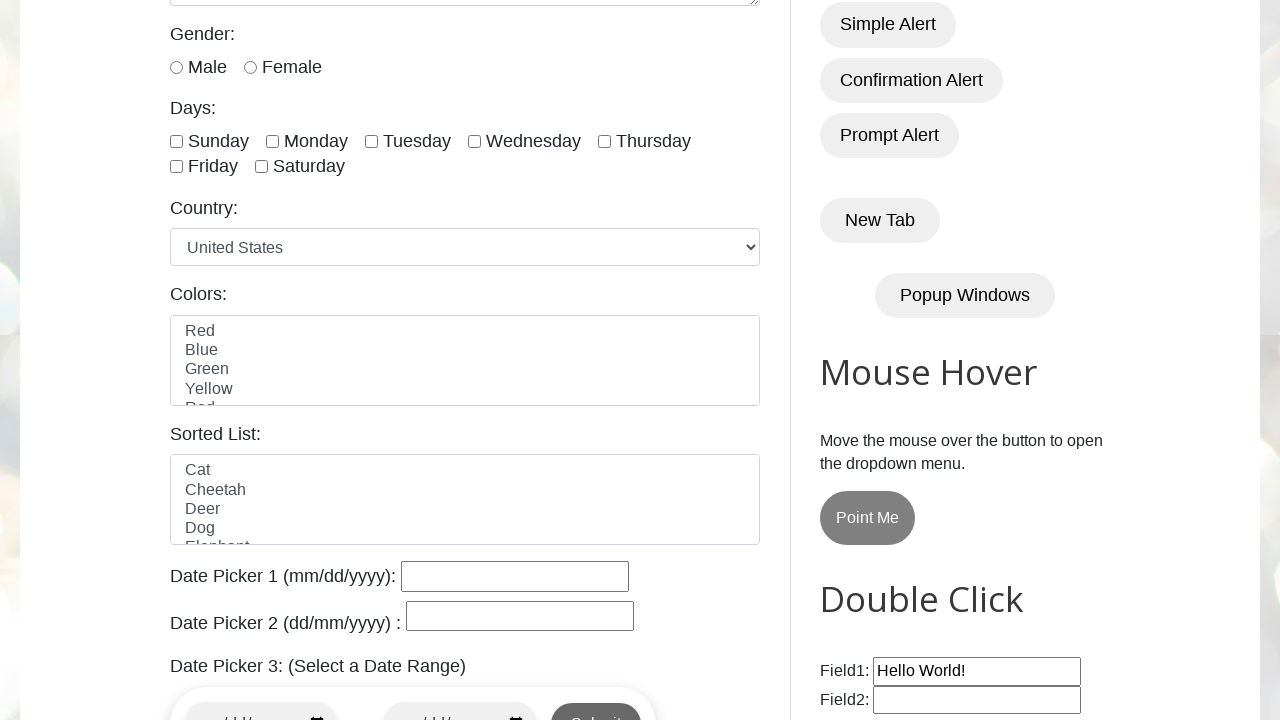